Tests checkbox functionality by clicking on two checkboxes to toggle their checked/unchecked state

Starting URL: https://the-internet.herokuapp.com/checkboxes

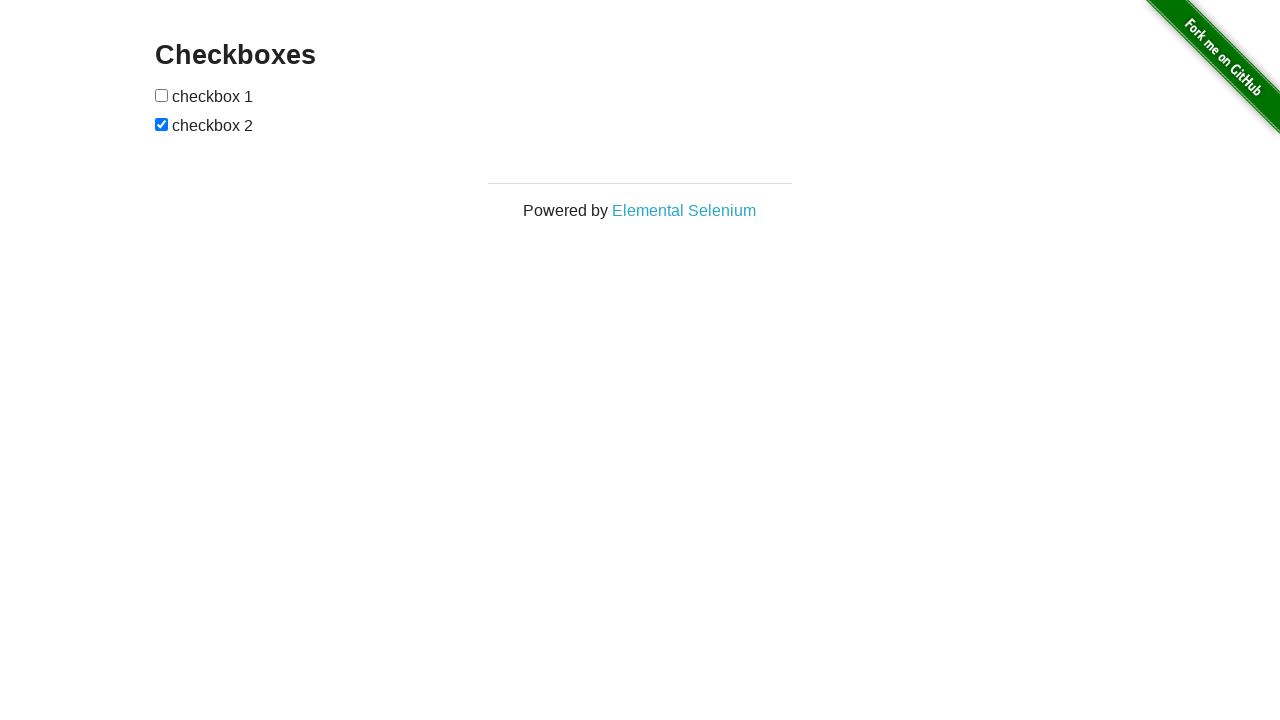

Clicked the first checkbox to check it at (162, 95) on (//input[@type='checkbox'])[1]
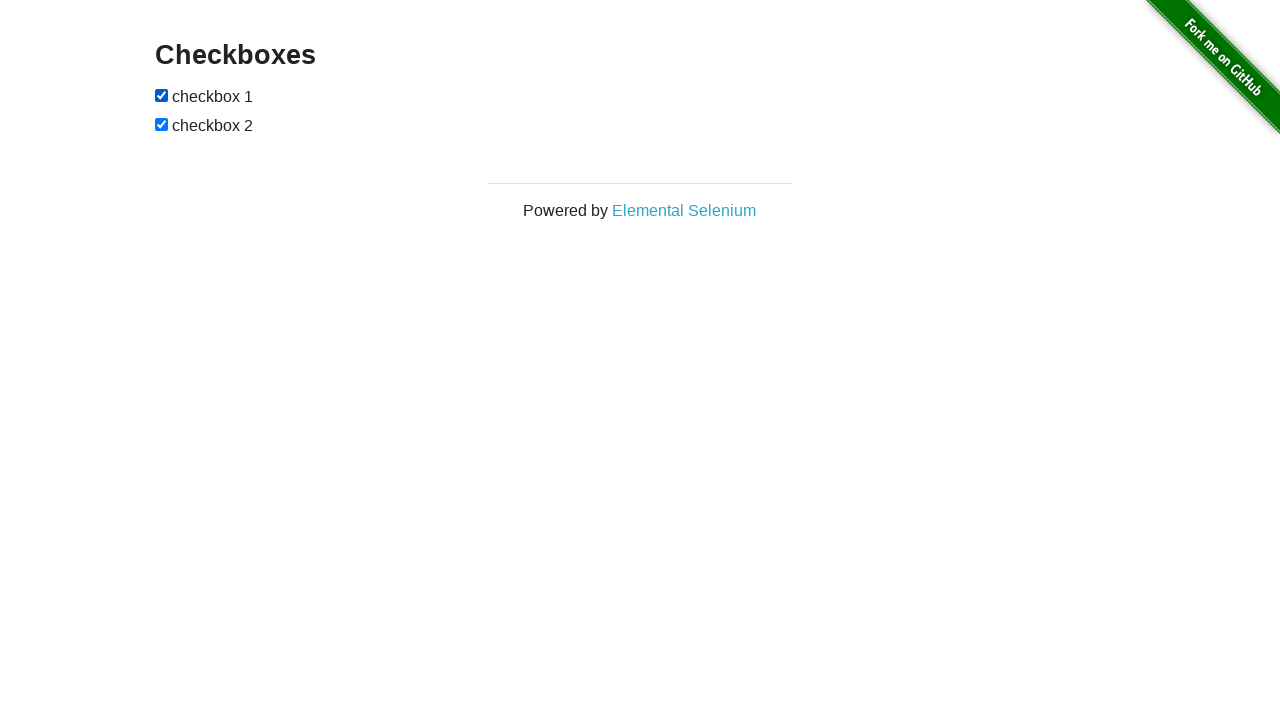

Clicked the second checkbox to uncheck it at (162, 124) on (//input[@type='checkbox'])[2]
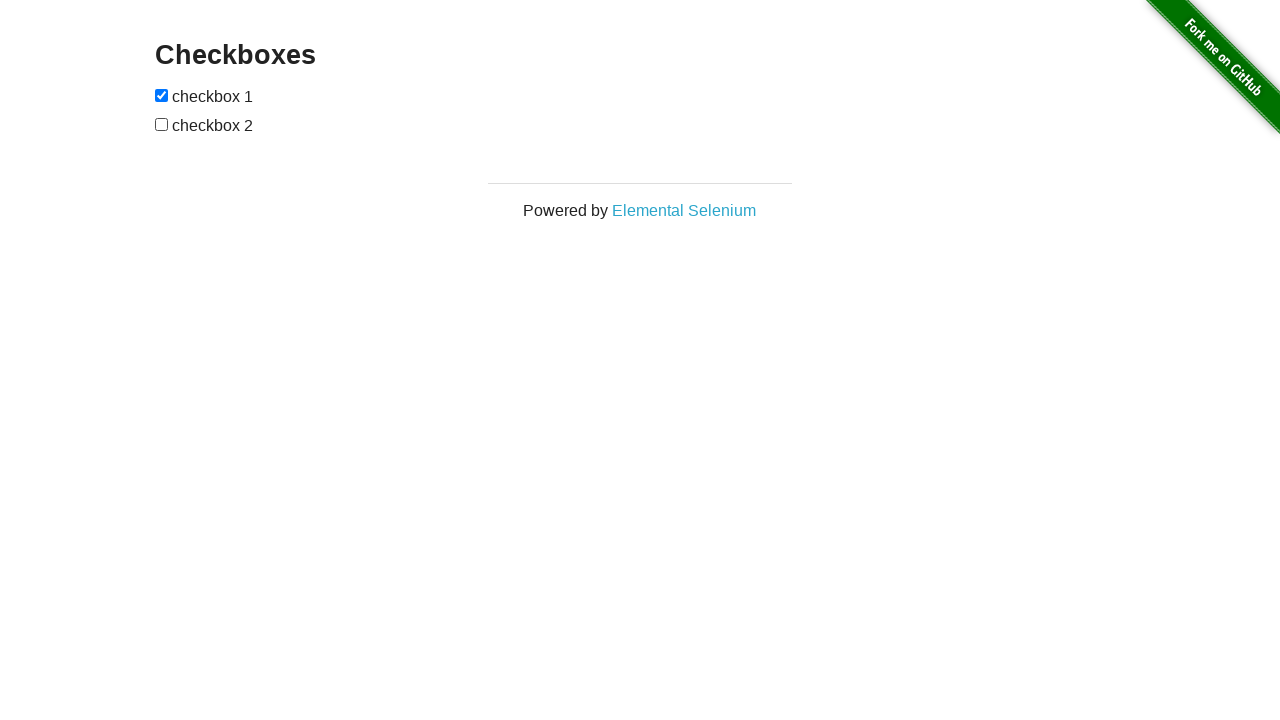

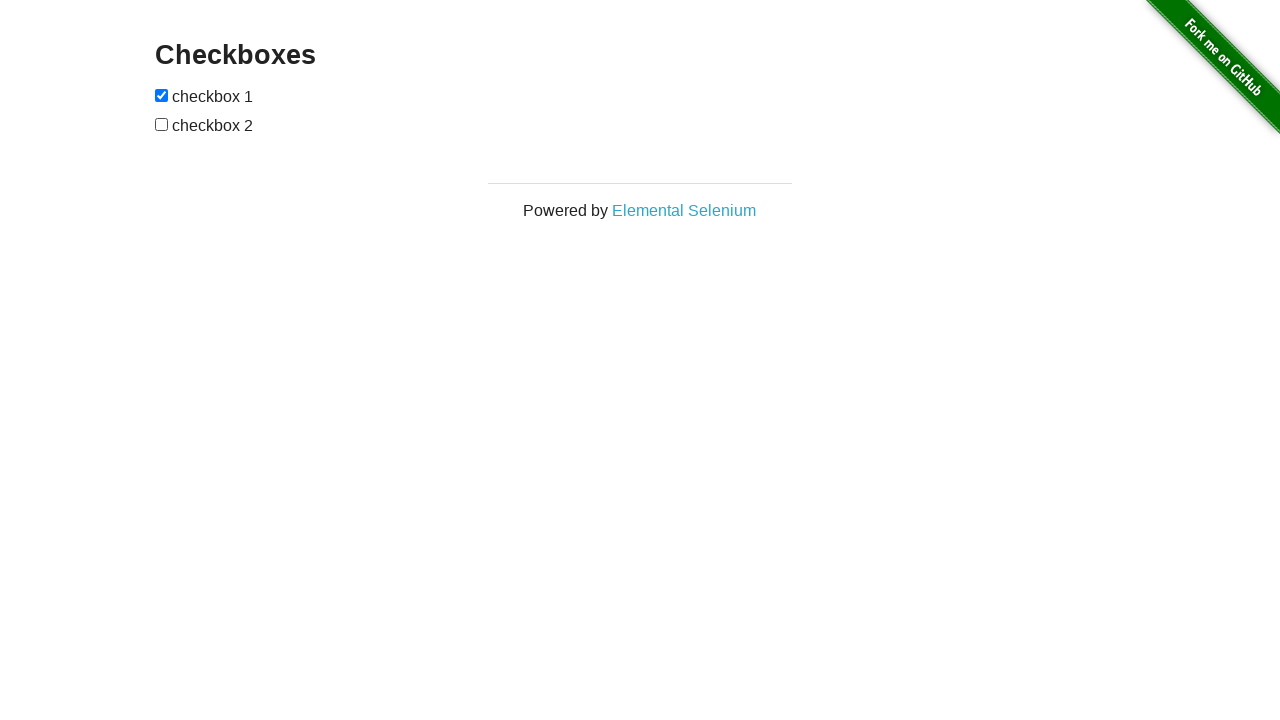